Tests button click functionality by entering text in an input field, clicking a button, and verifying the button text updates to match the entered text

Starting URL: http://uitestingplayground.com/textinput

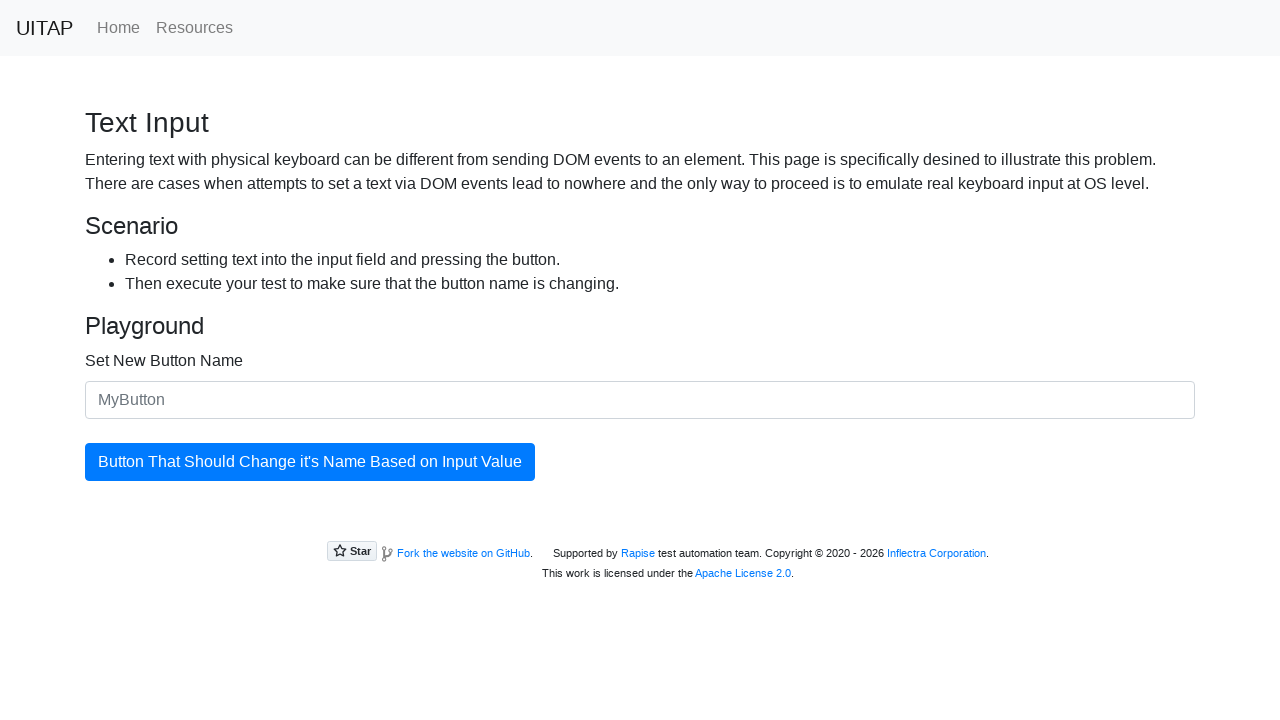

Generated random text: 'dqjwodt'
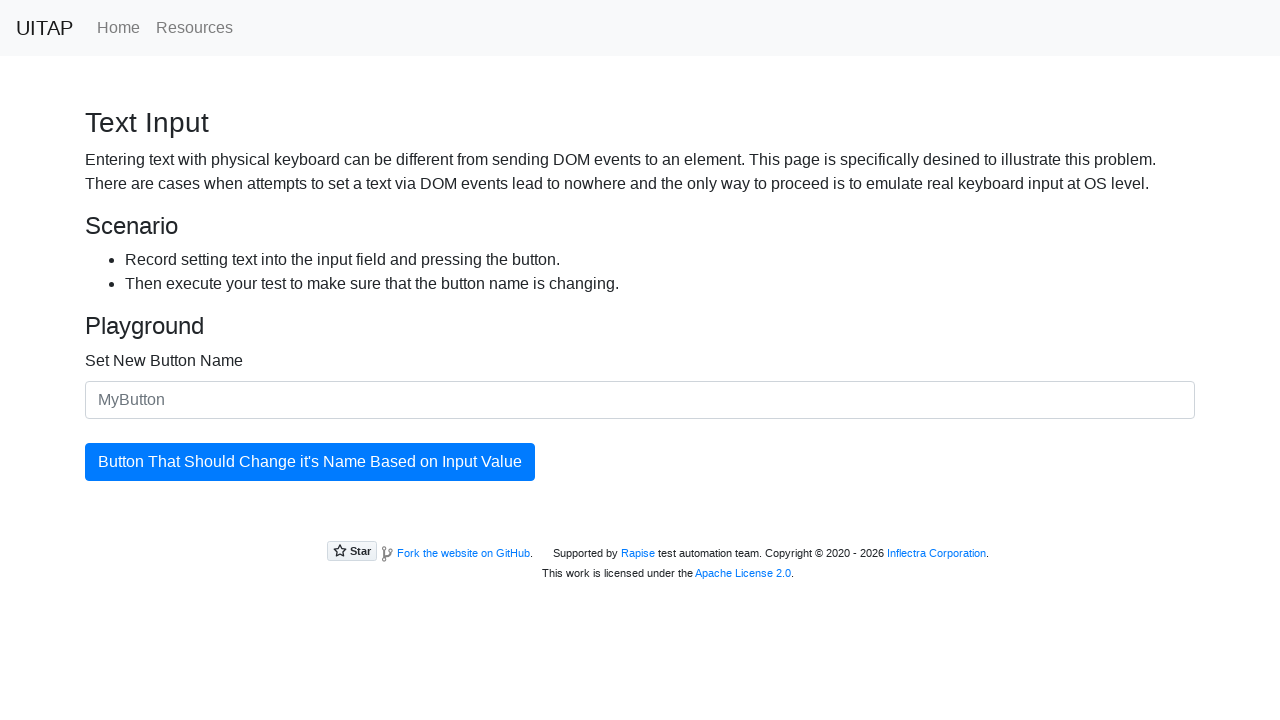

Filled input field with generated text: 'dqjwodt' on #newButtonName
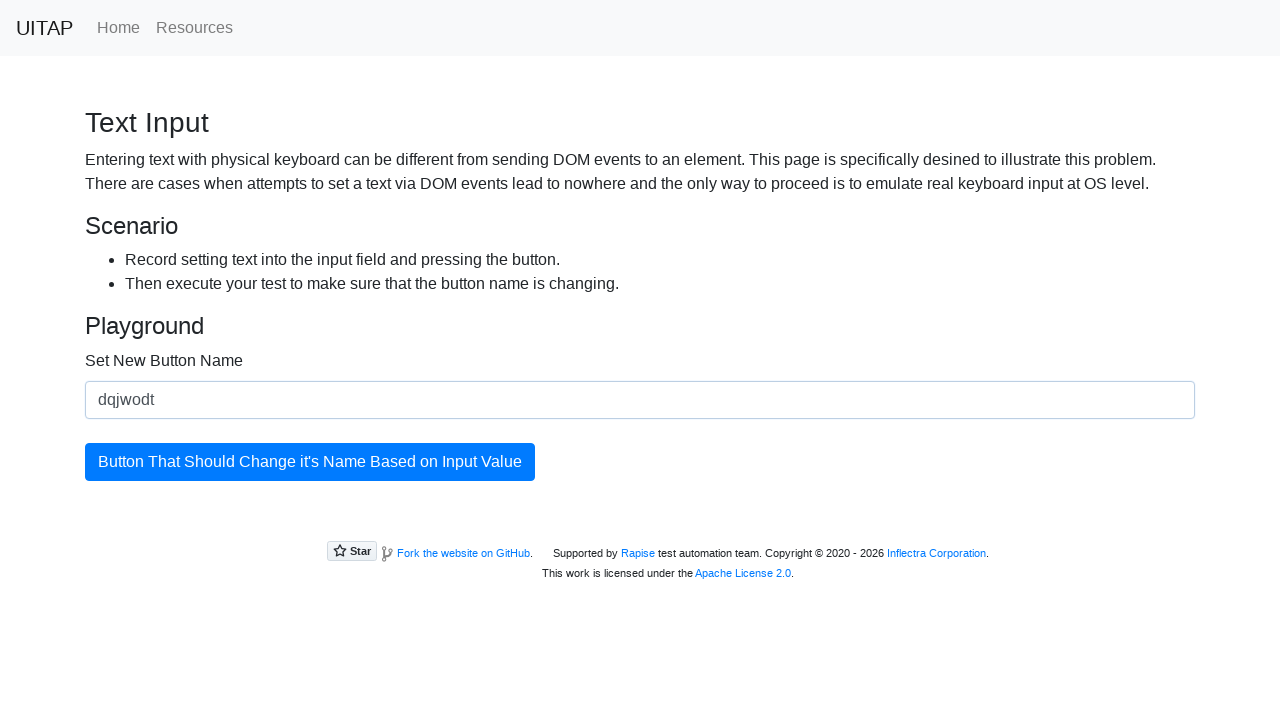

Clicked the updating button at (310, 462) on #updatingButton
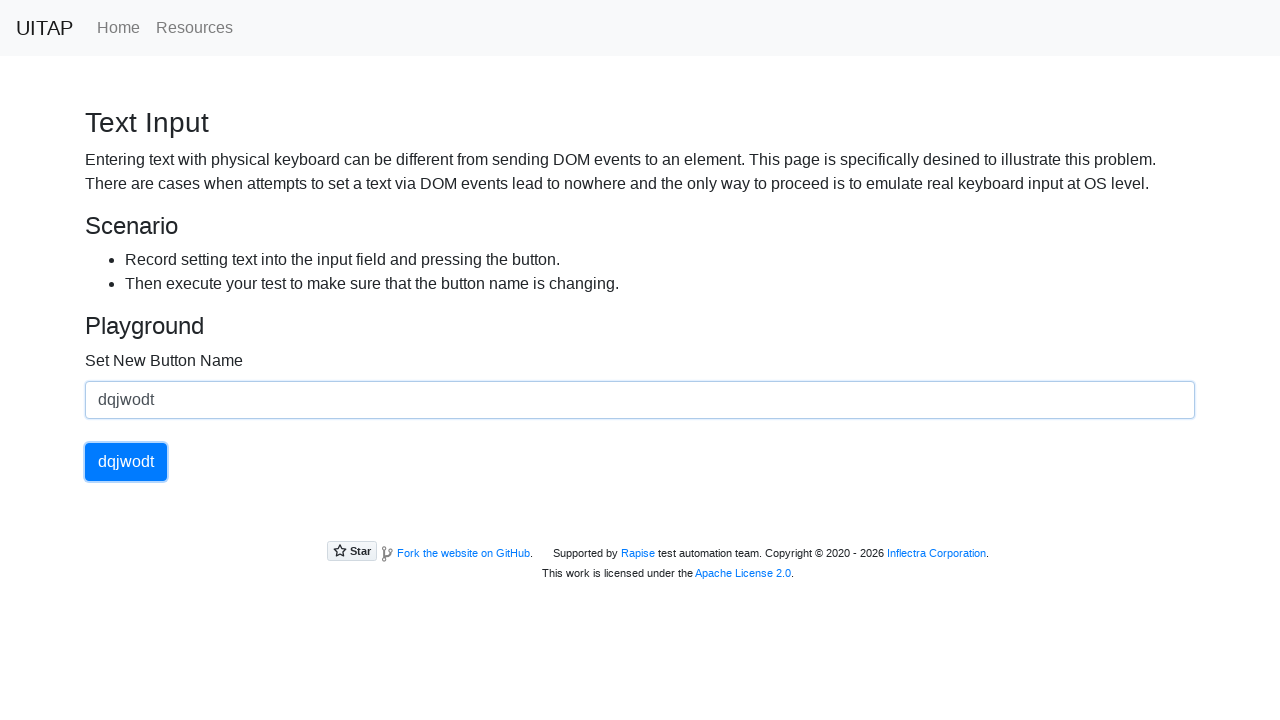

Verified button text updated to match entered text: 'dqjwodt'
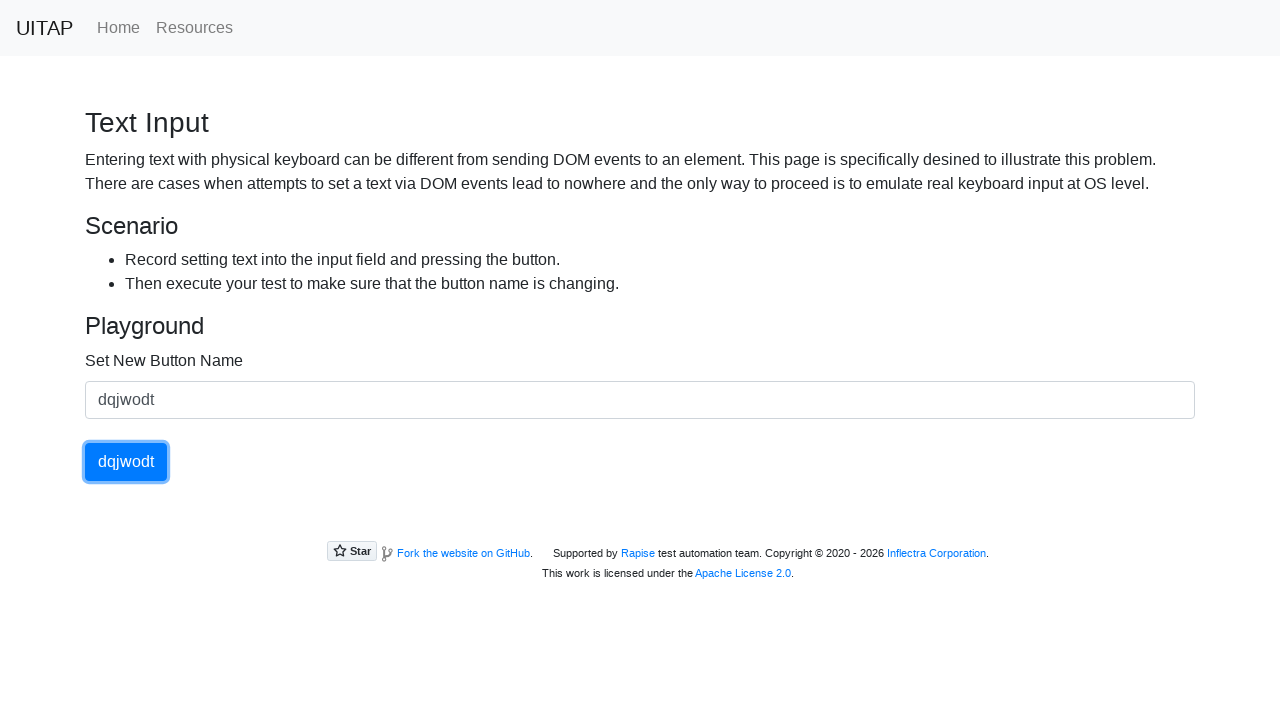

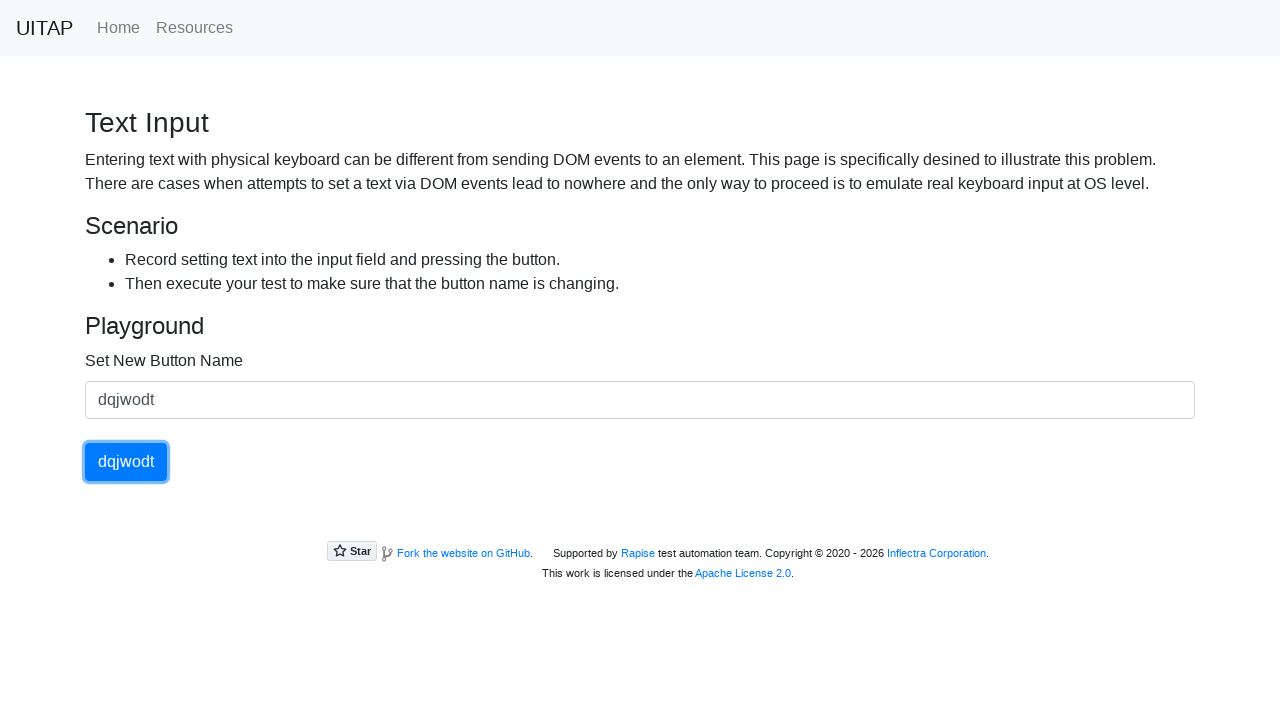